Tests keyboard actions on a text comparison page by typing text, selecting all with Ctrl+A, copying with Ctrl+C, tabbing to next field, and pasting with Ctrl+V

Starting URL: https://gotranscript.com/text-compare

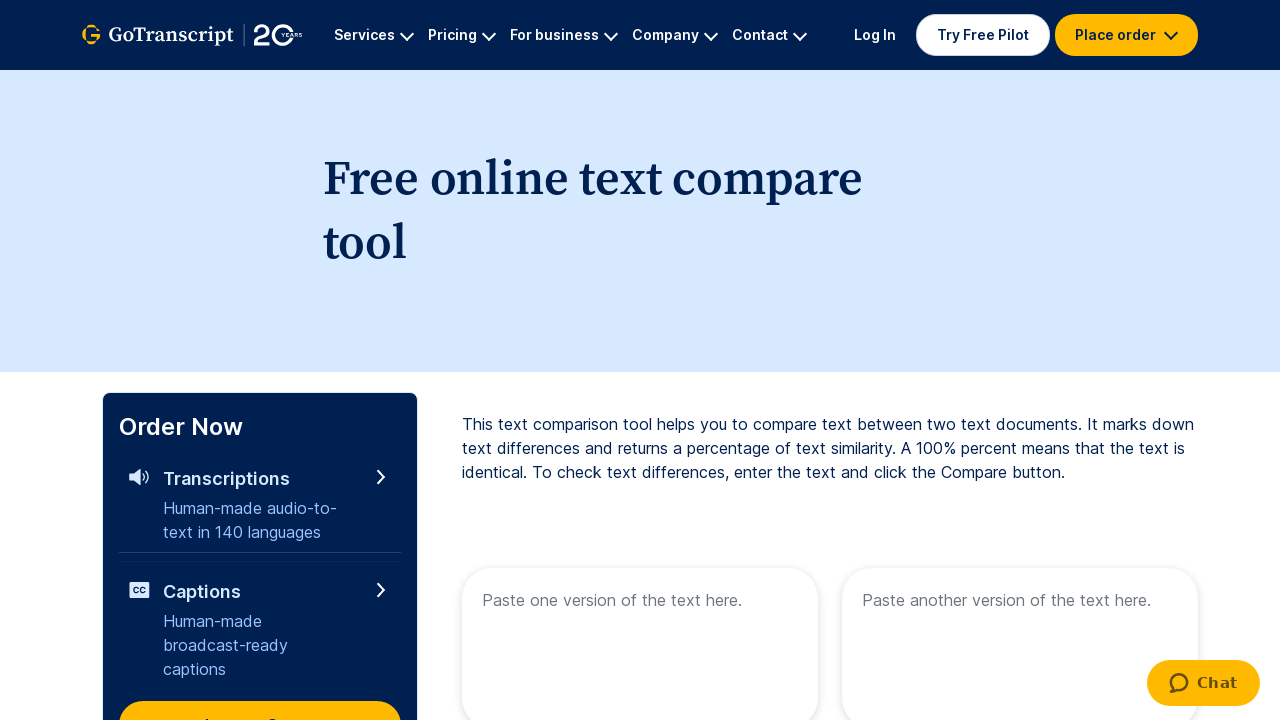

Typed 'welcome to Automation' into the first text area on [name="text1"]
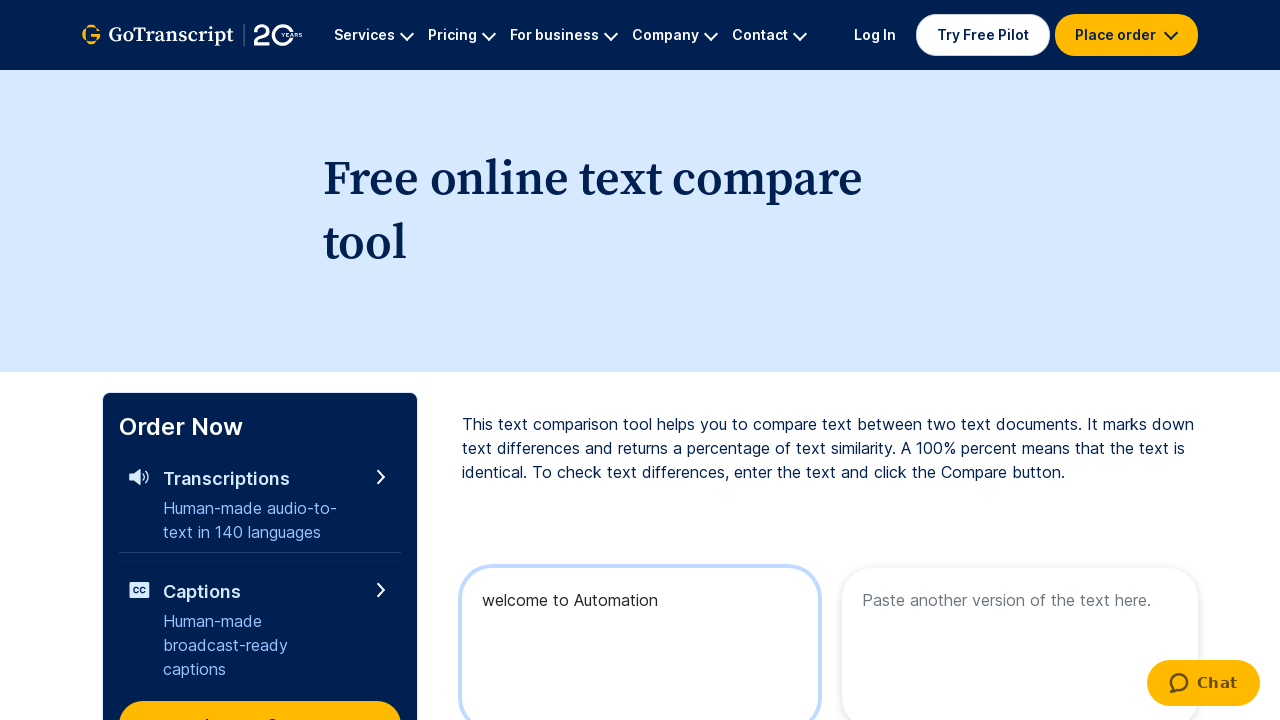

Selected all text with Ctrl+A
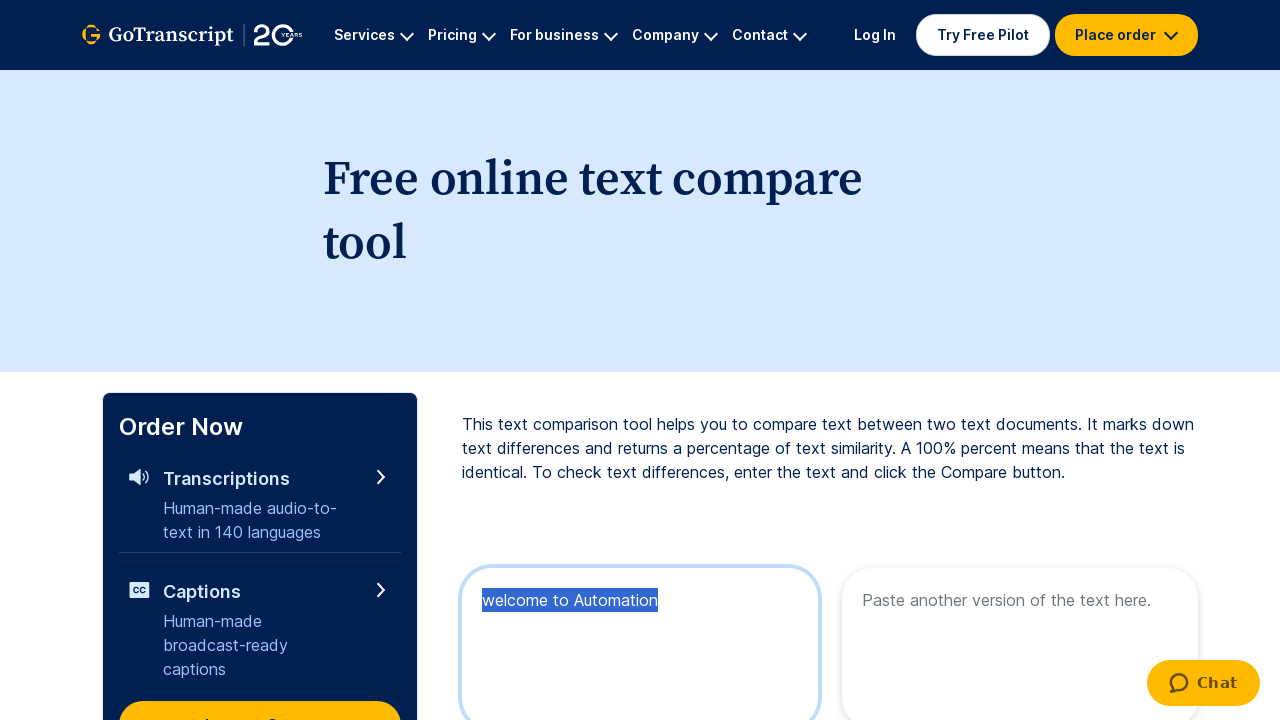

Copied selected text with Ctrl+C
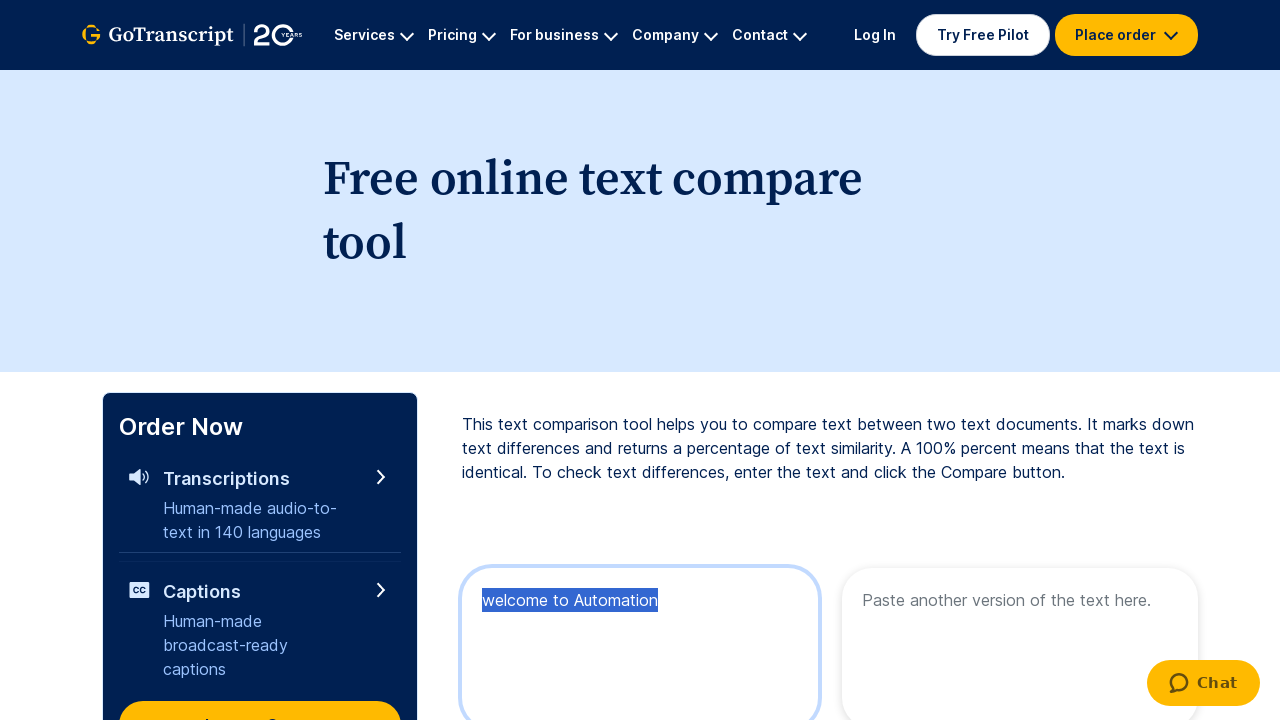

Tabbed to the next field
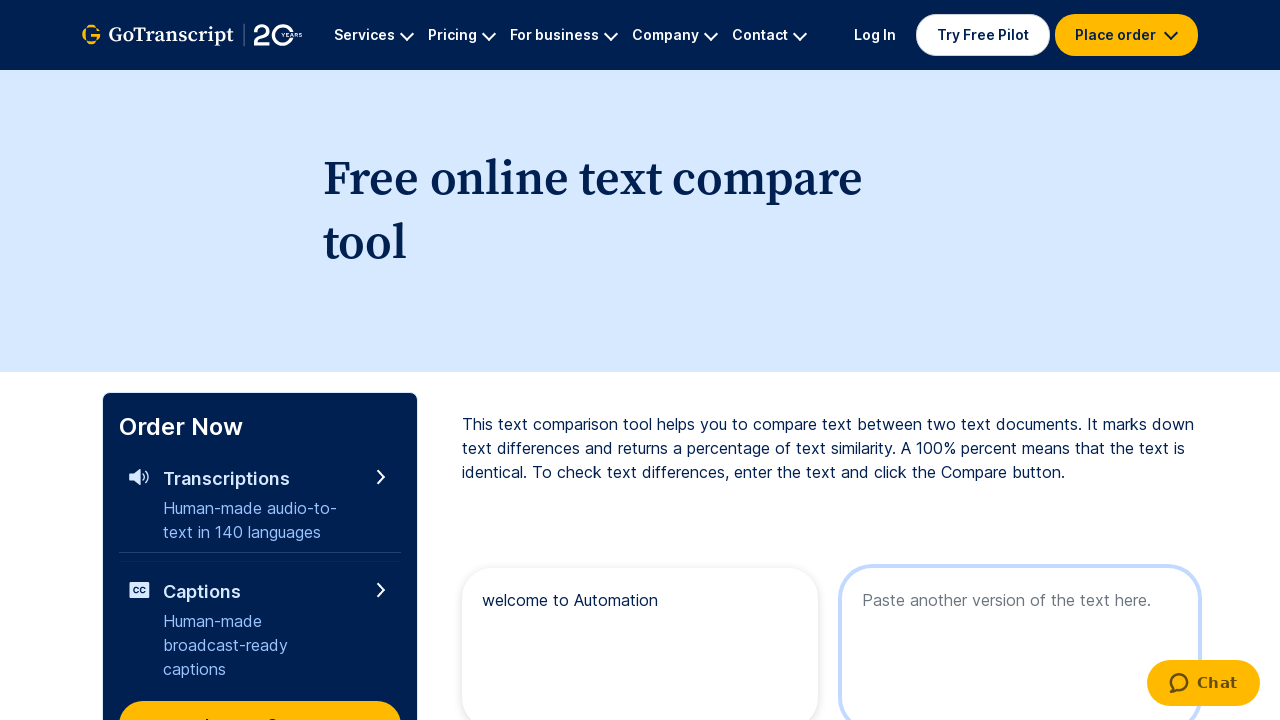

Pasted copied text with Ctrl+V
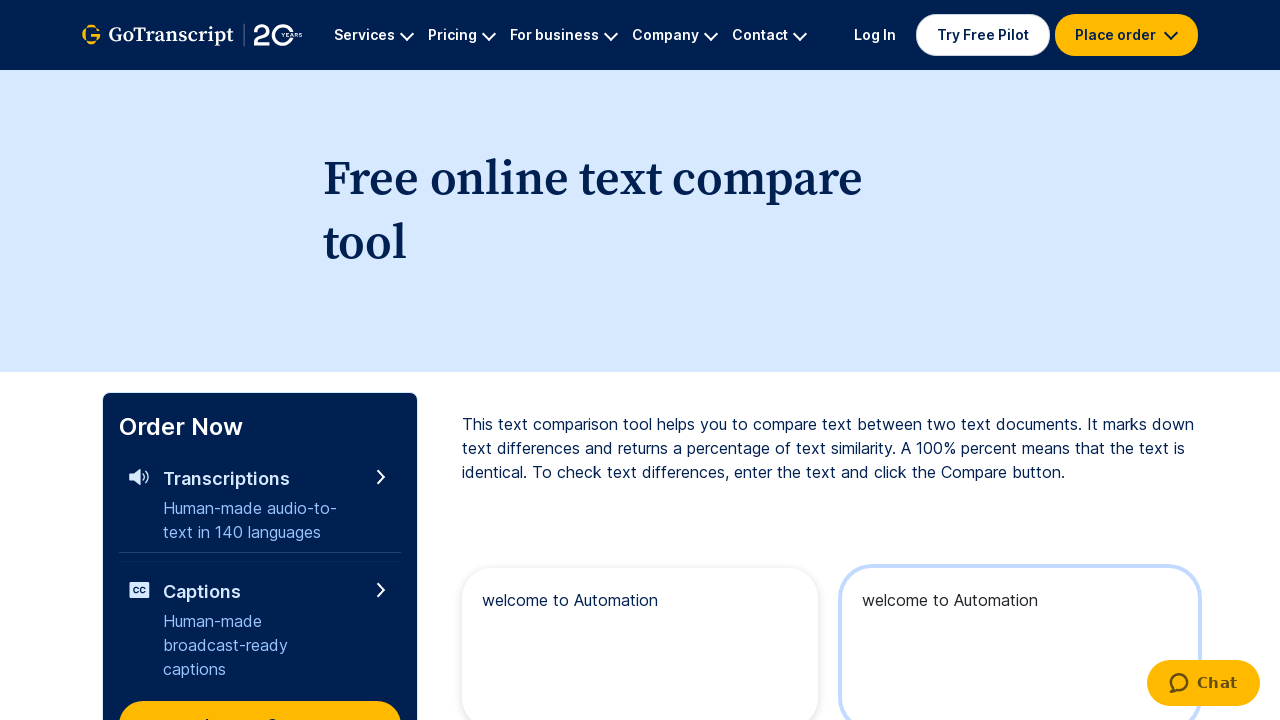

Waited 2 seconds for the action to complete
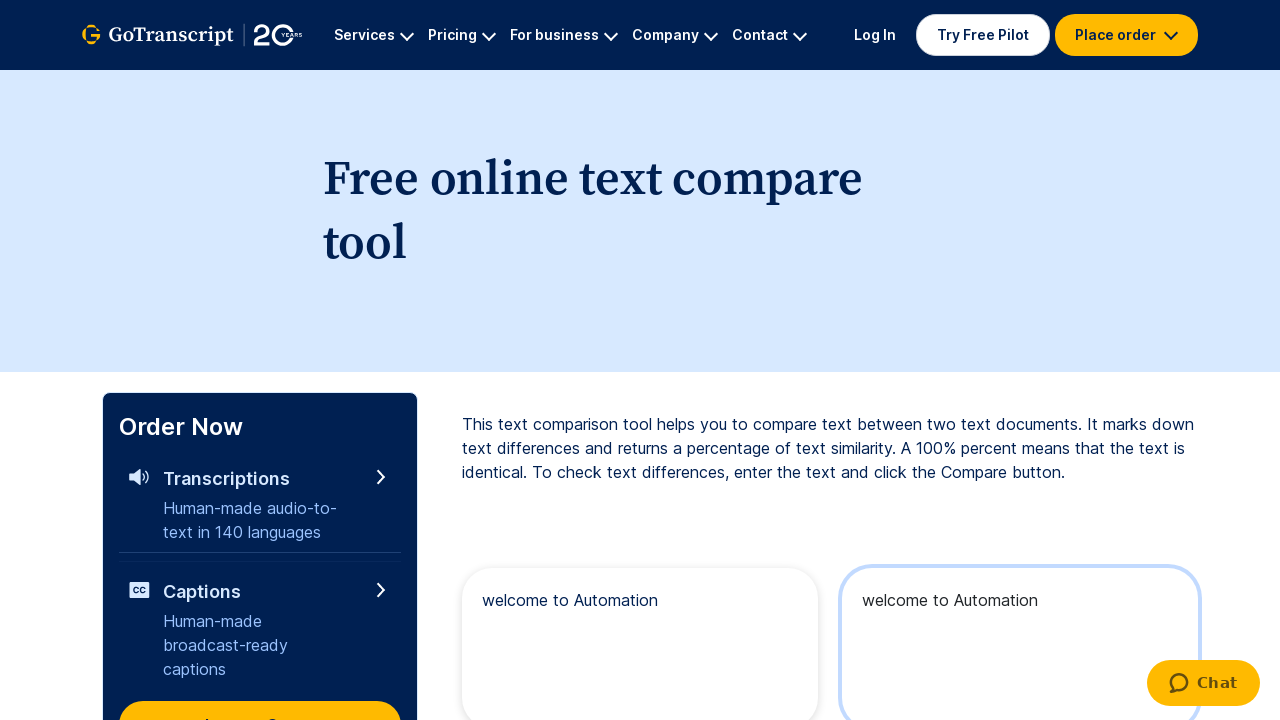

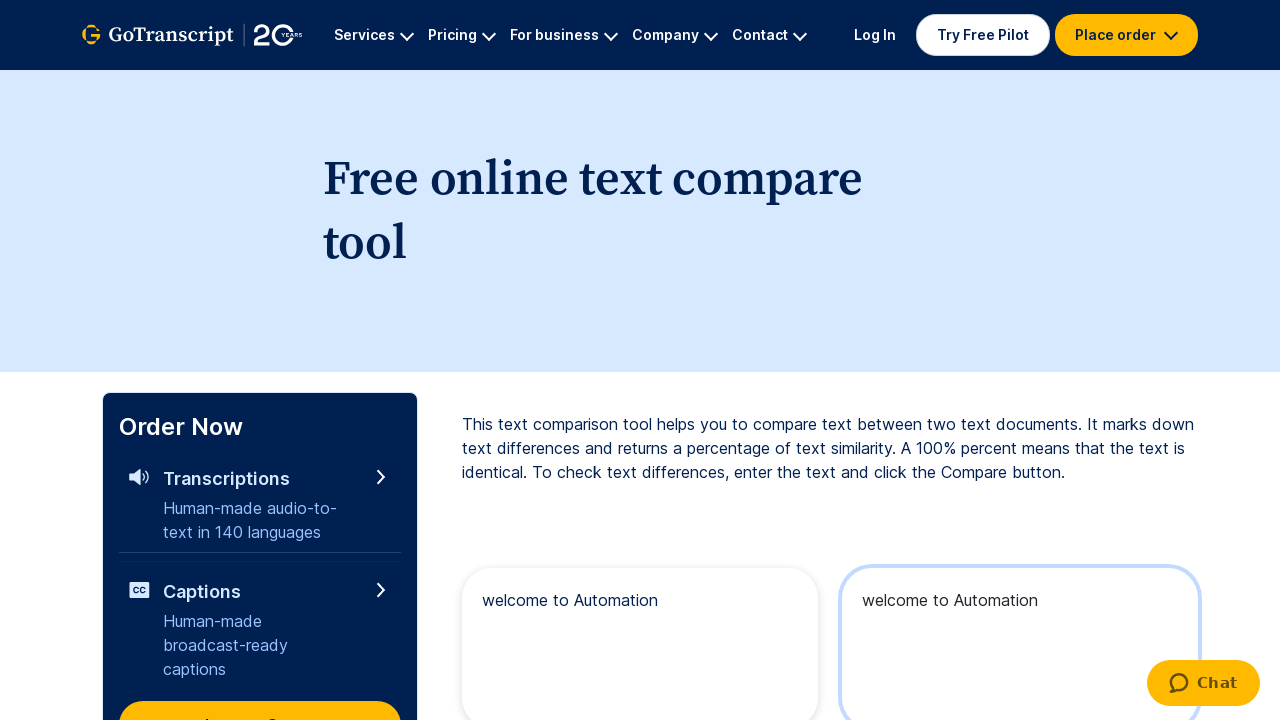